Tests element display states by checking if form fields are displayed and interacting with visible elements like email, age radio button, and education textarea

Starting URL: https://automationfc.github.io/basic-form/index.html

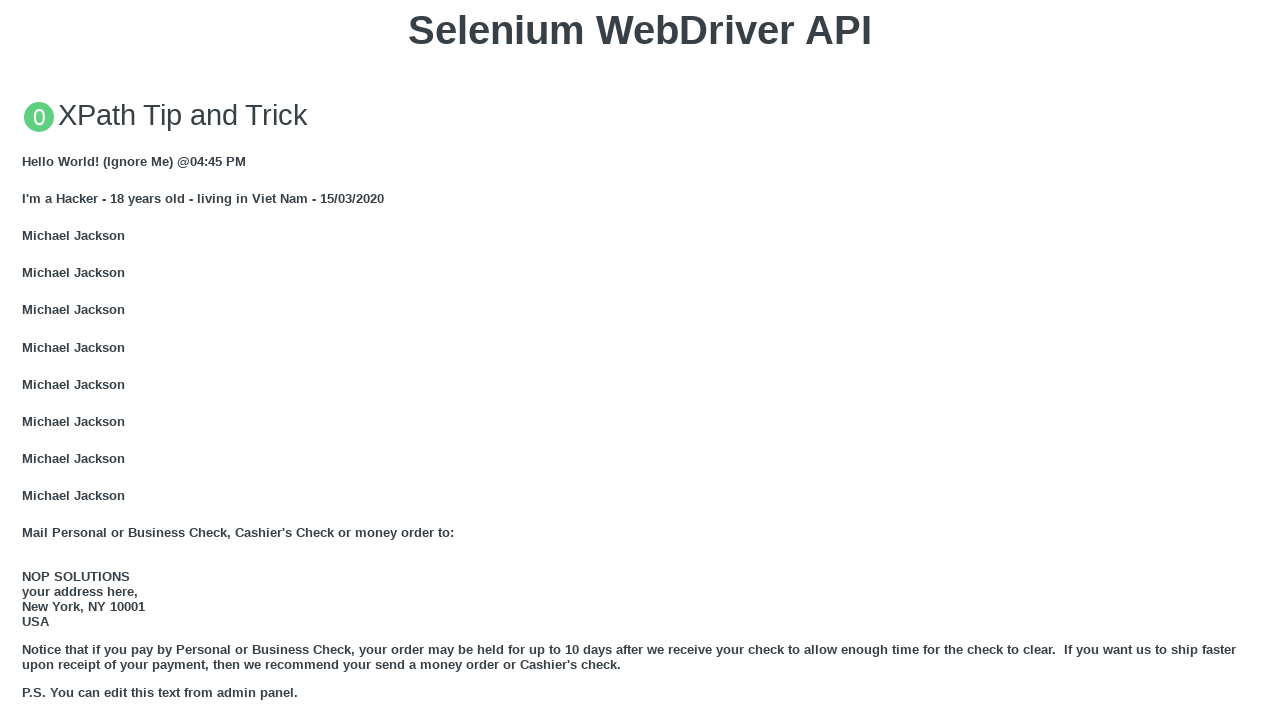

Filled email field with 'Automation Testing' on input#mail
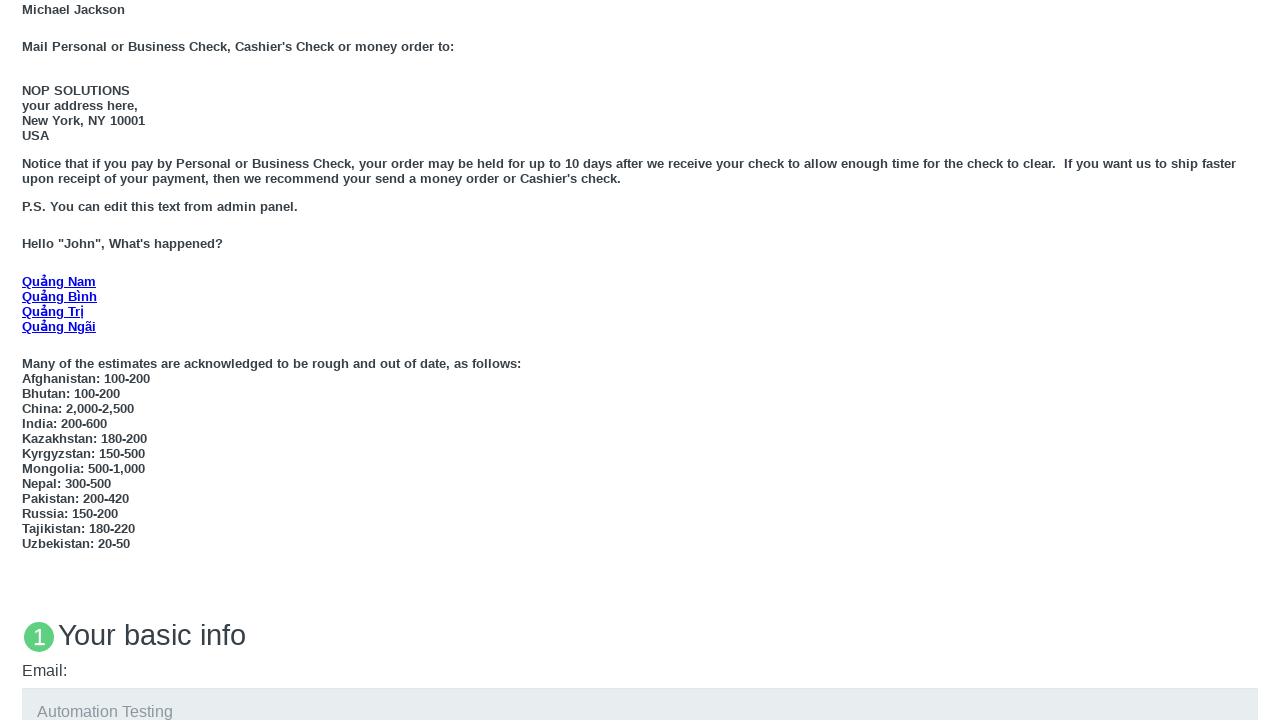

Clicked 'Under 18' radio button at (28, 360) on input#under_18
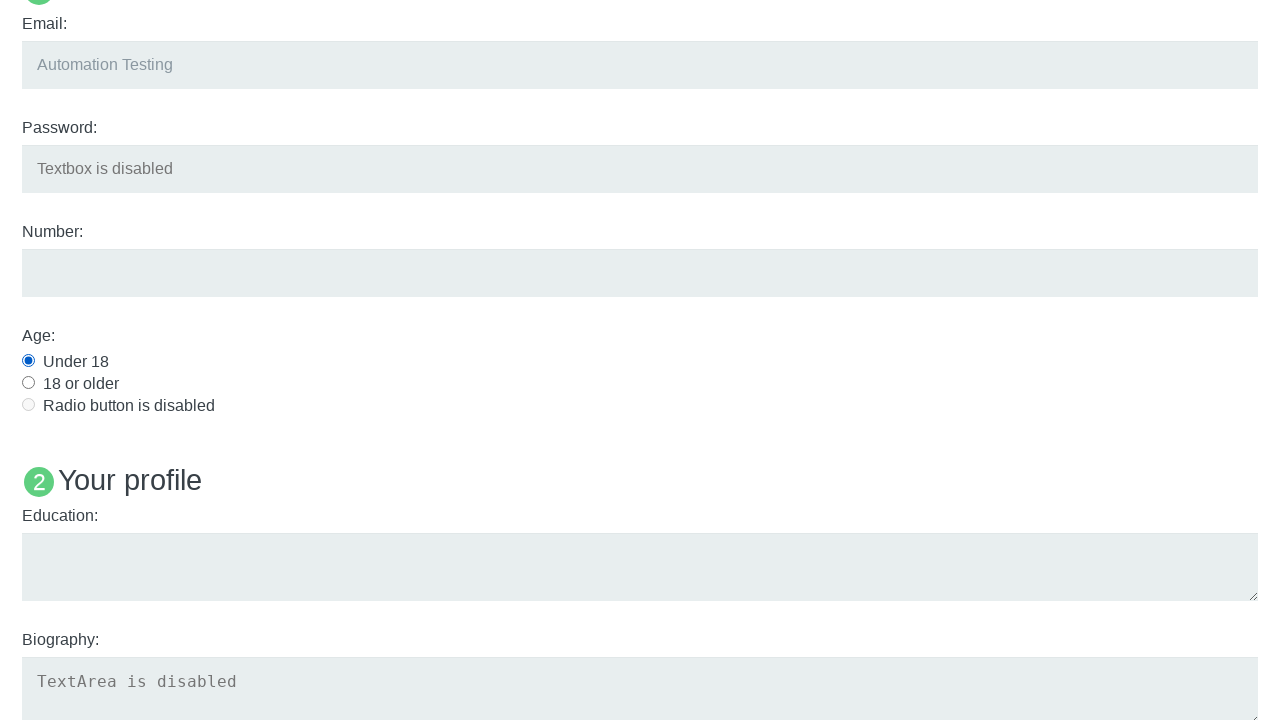

Filled education textarea with 'Automation Testing' on textarea#edu
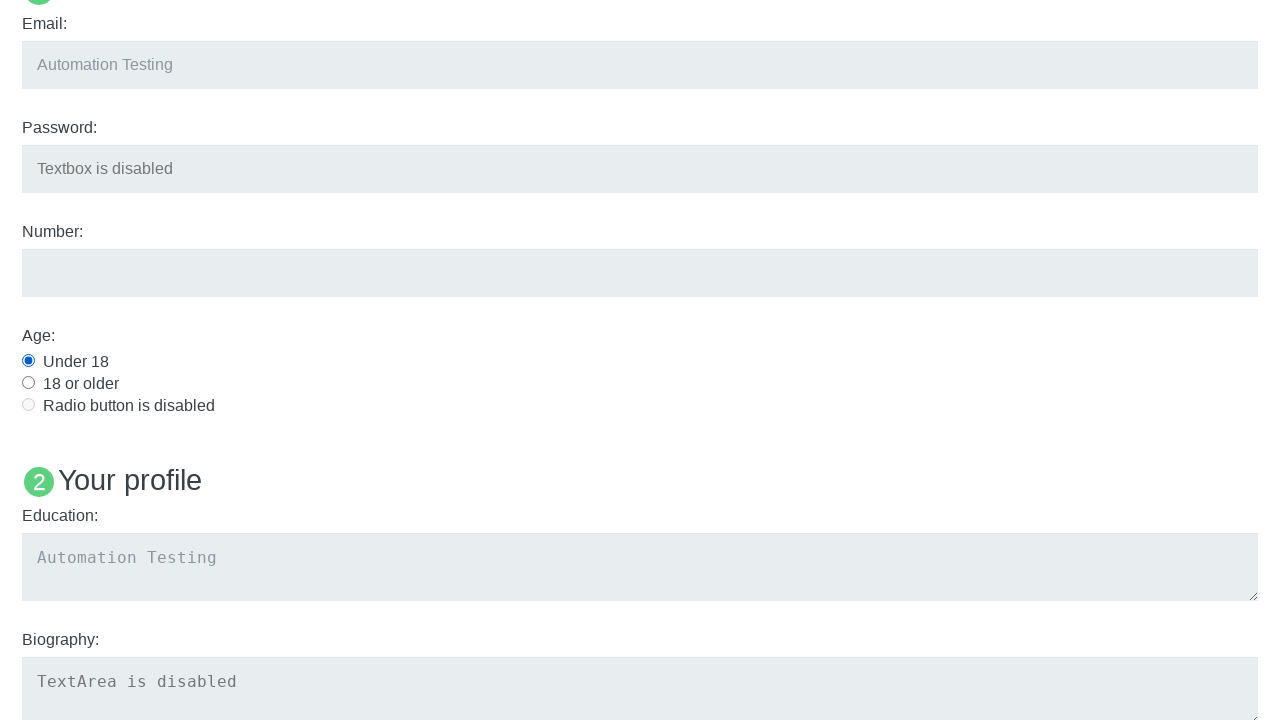

Checked visibility of User5 element - Result: False
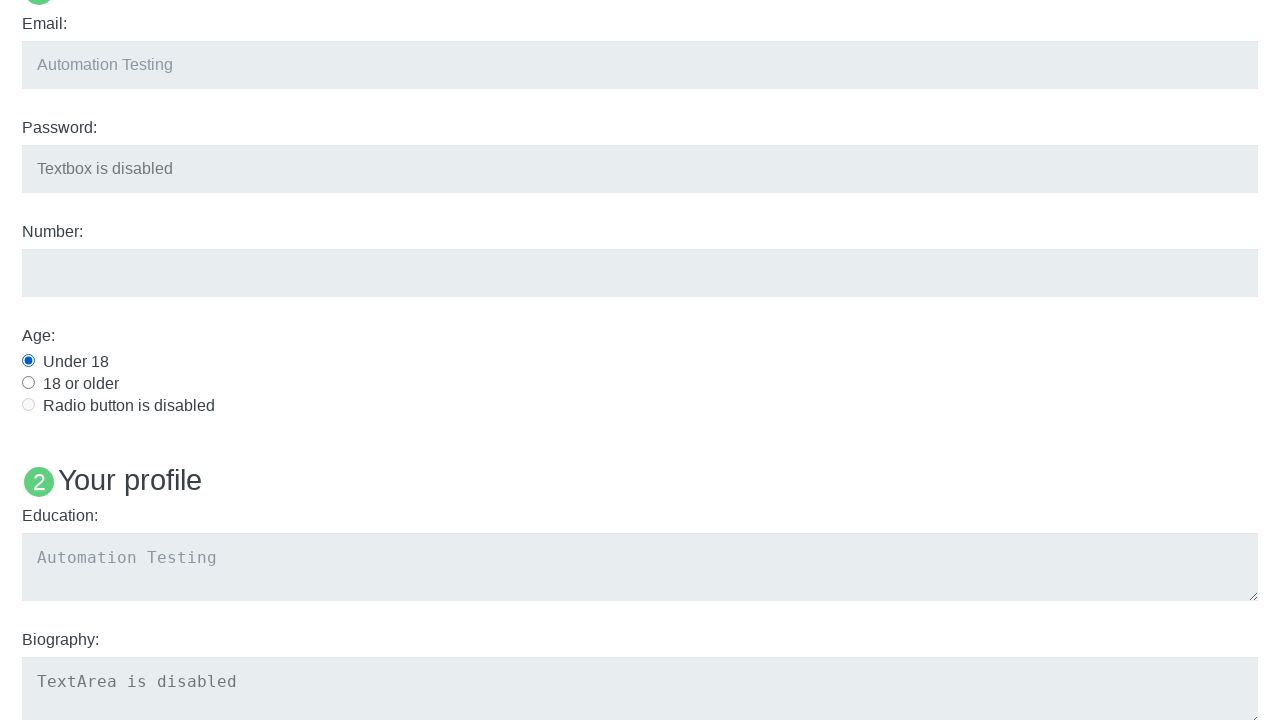

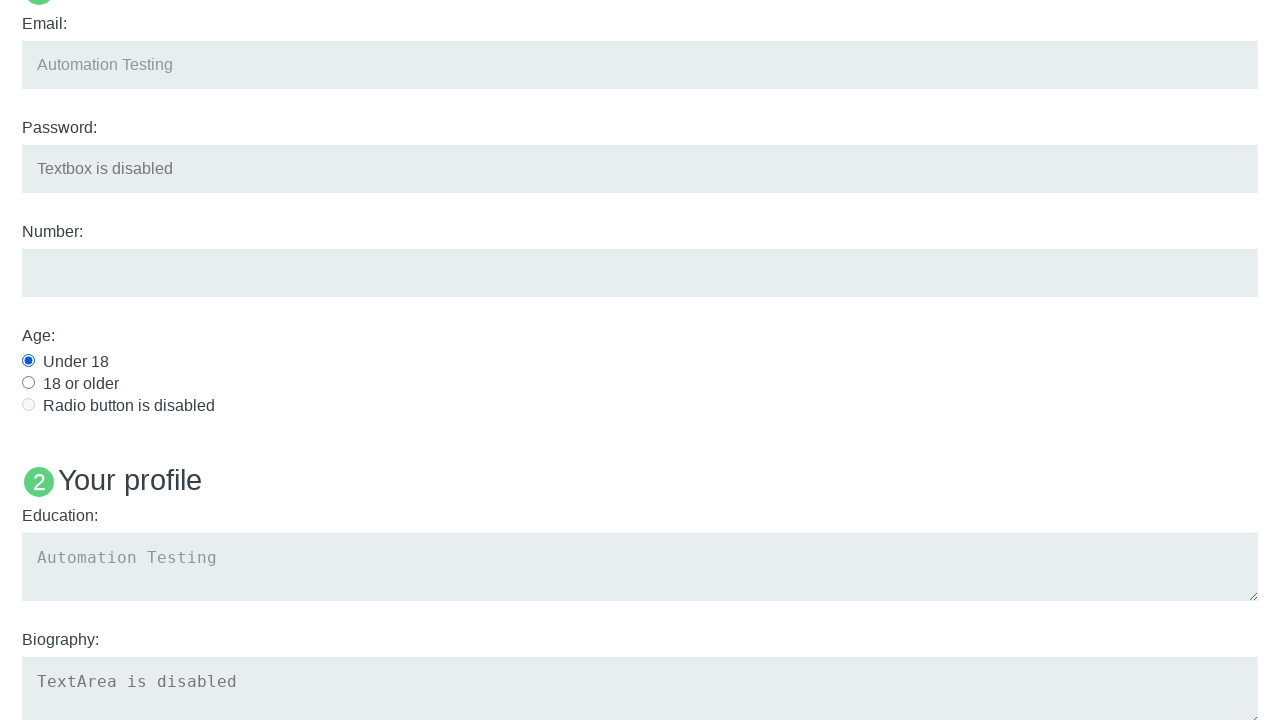